Tests the ability to add products to cart and then remove them by clicking the X button, verifying the product is removed from the cart.

Starting URL: http://automationexercise.com

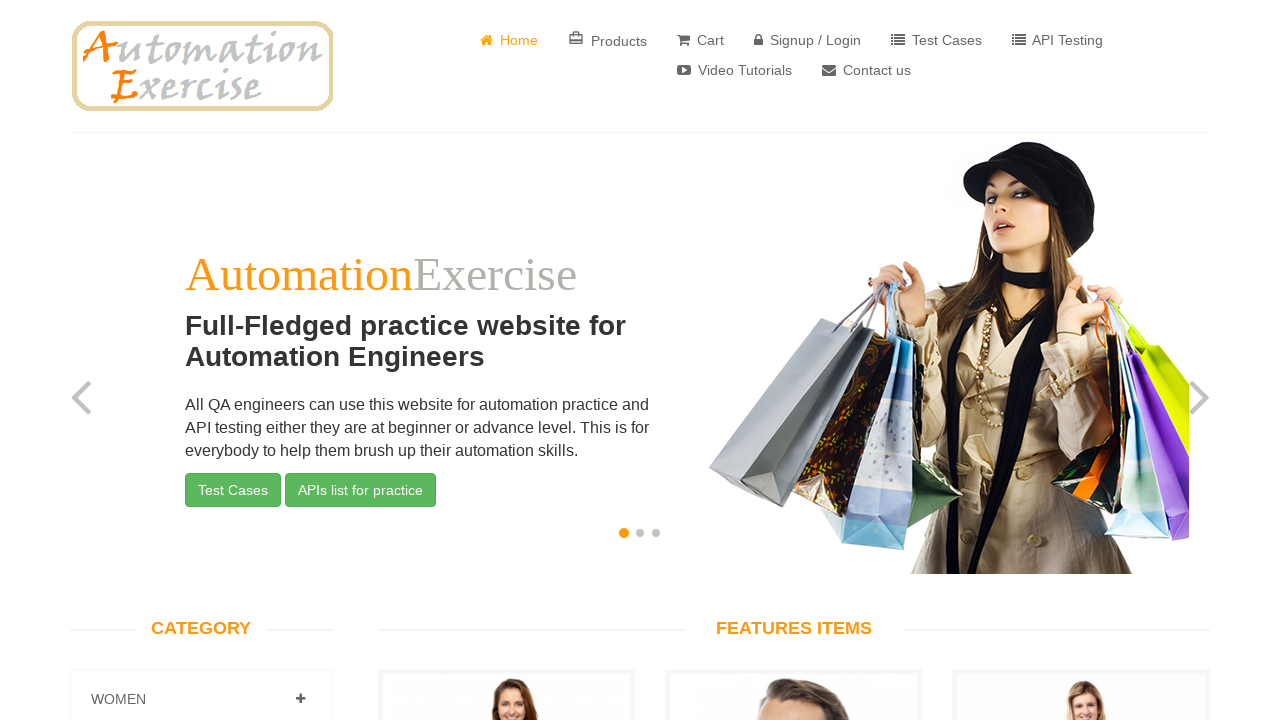

Home page loaded and verified with key element visible
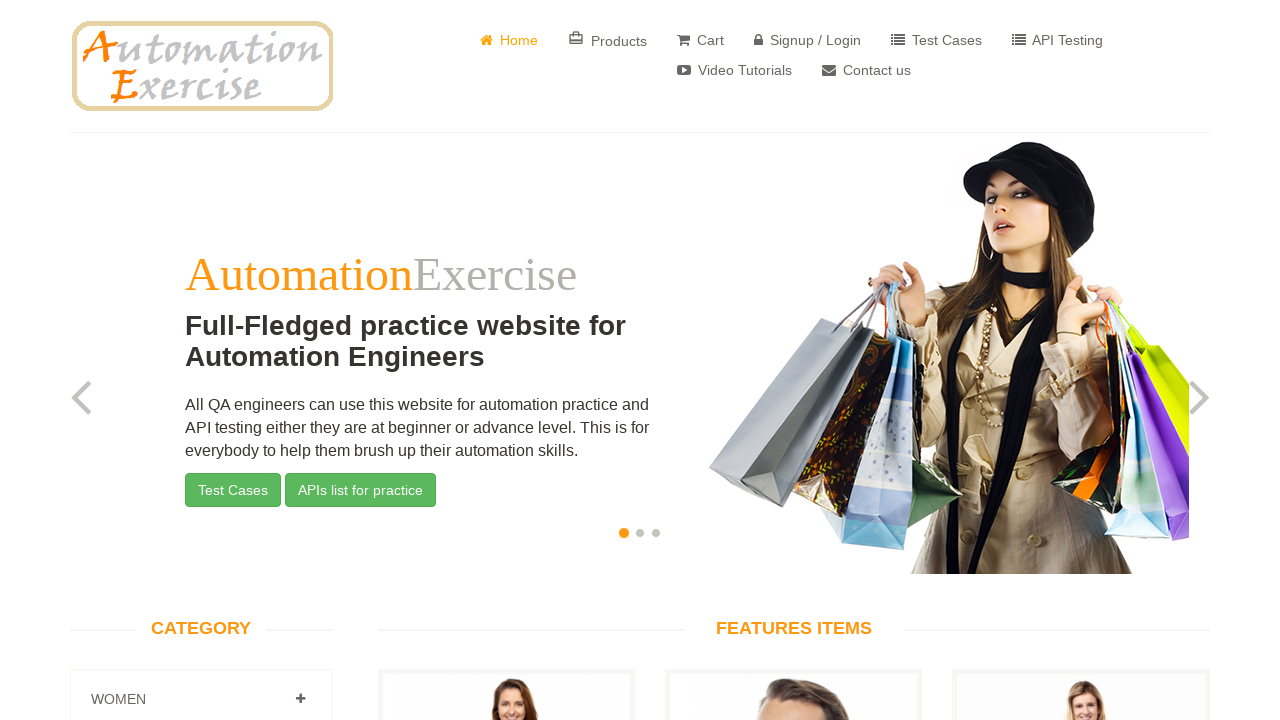

Hovered over first product at (506, 533) on .productinfo
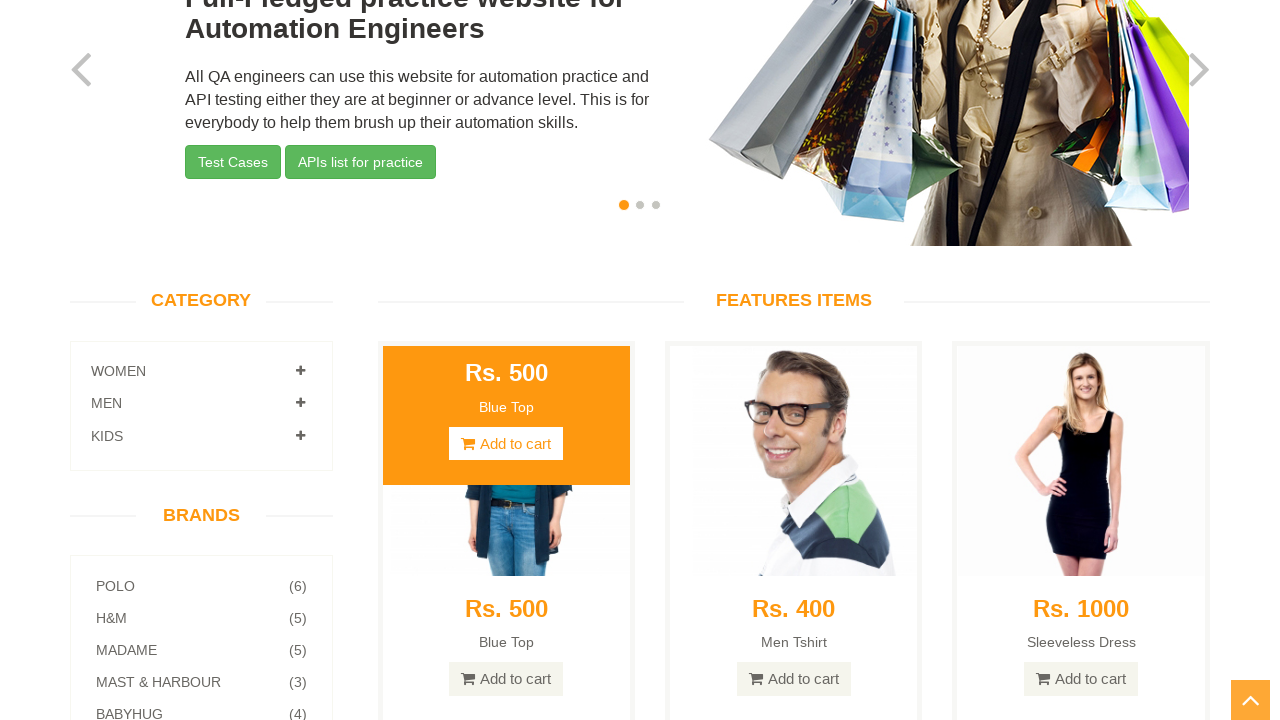

Clicked 'Add to cart' button on product at (506, 17) on .productinfo .add-to-cart
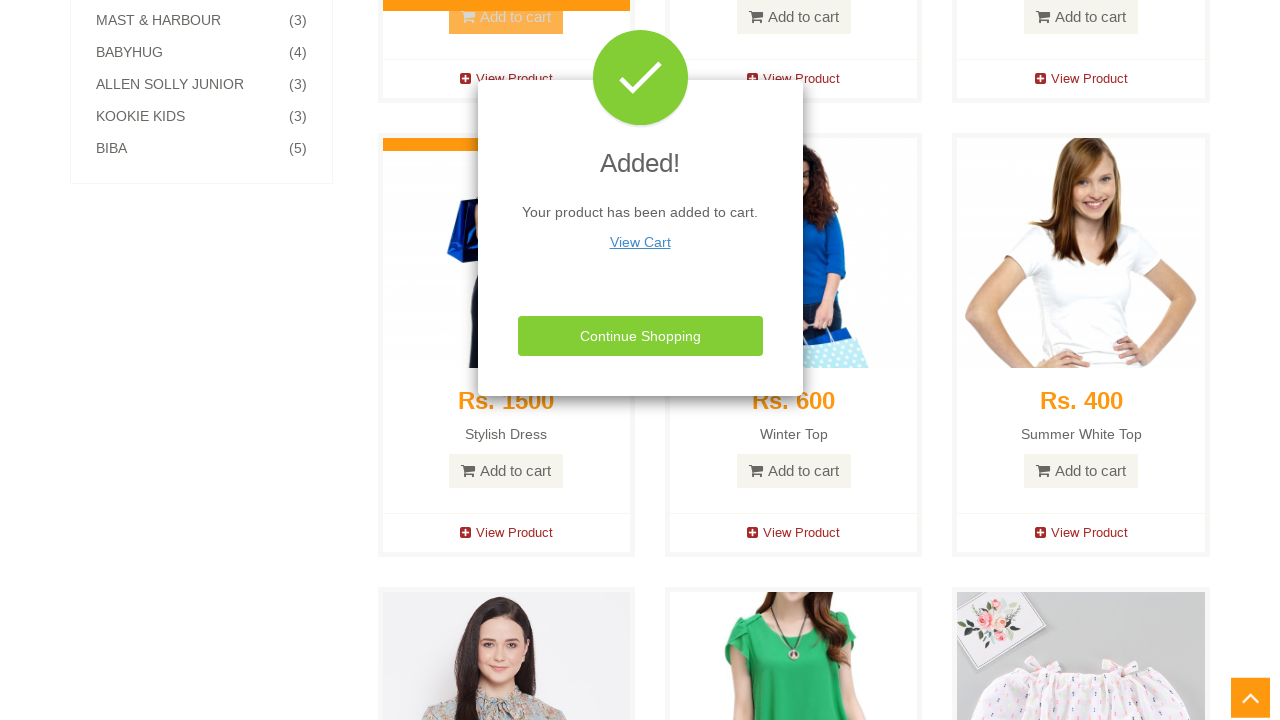

Add to cart modal appeared
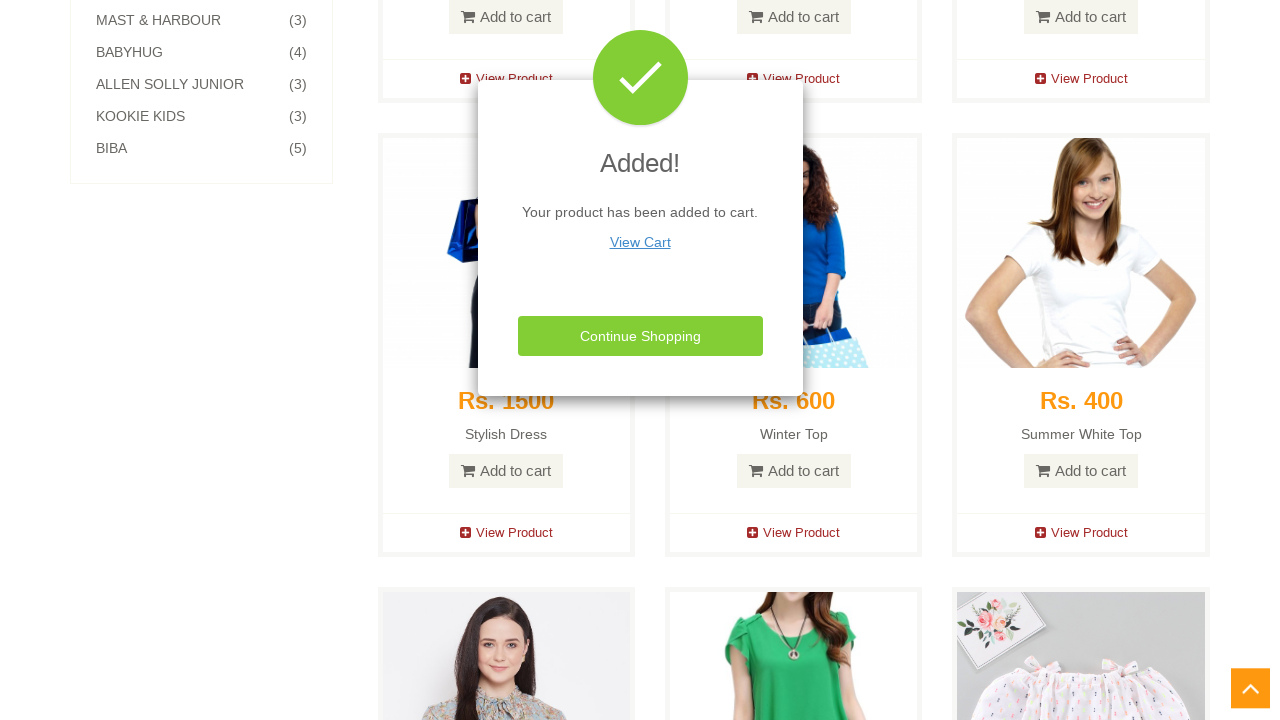

Closed add to cart confirmation modal at (640, 336) on button[data-dismiss='modal']
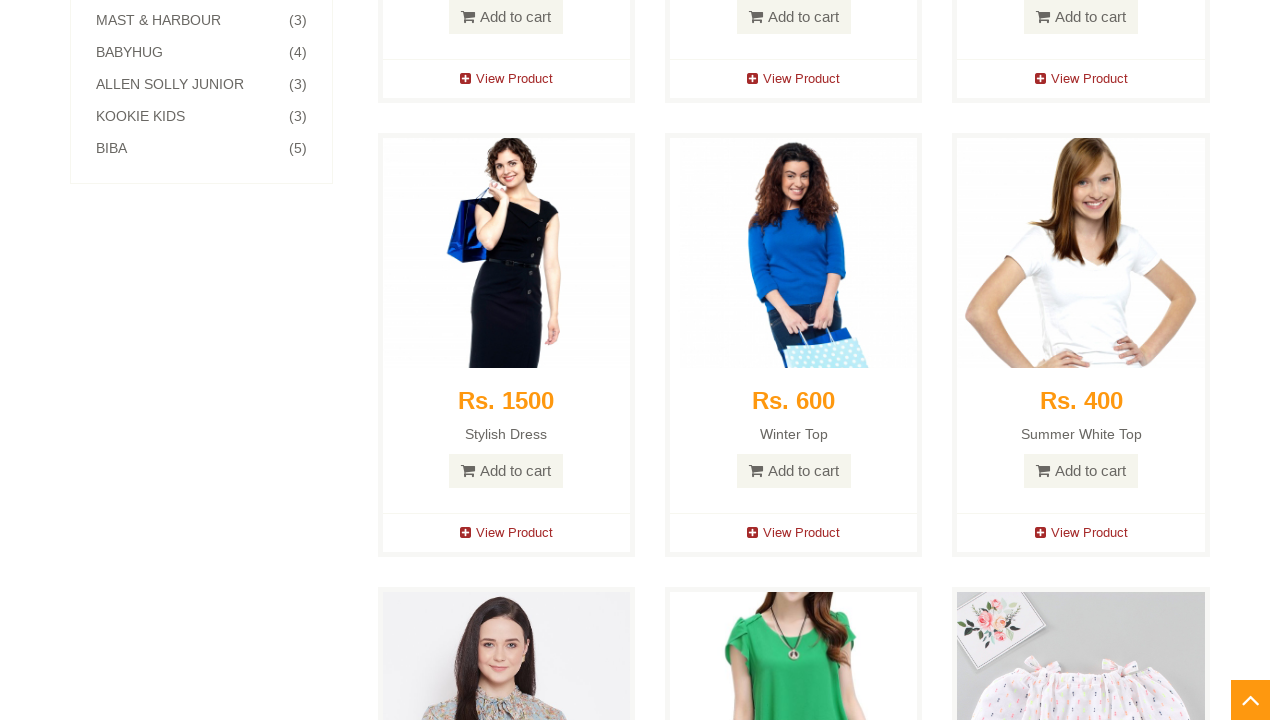

Clicked 'Cart' button to navigate to cart page at (700, 40) on a[href='/view_cart']
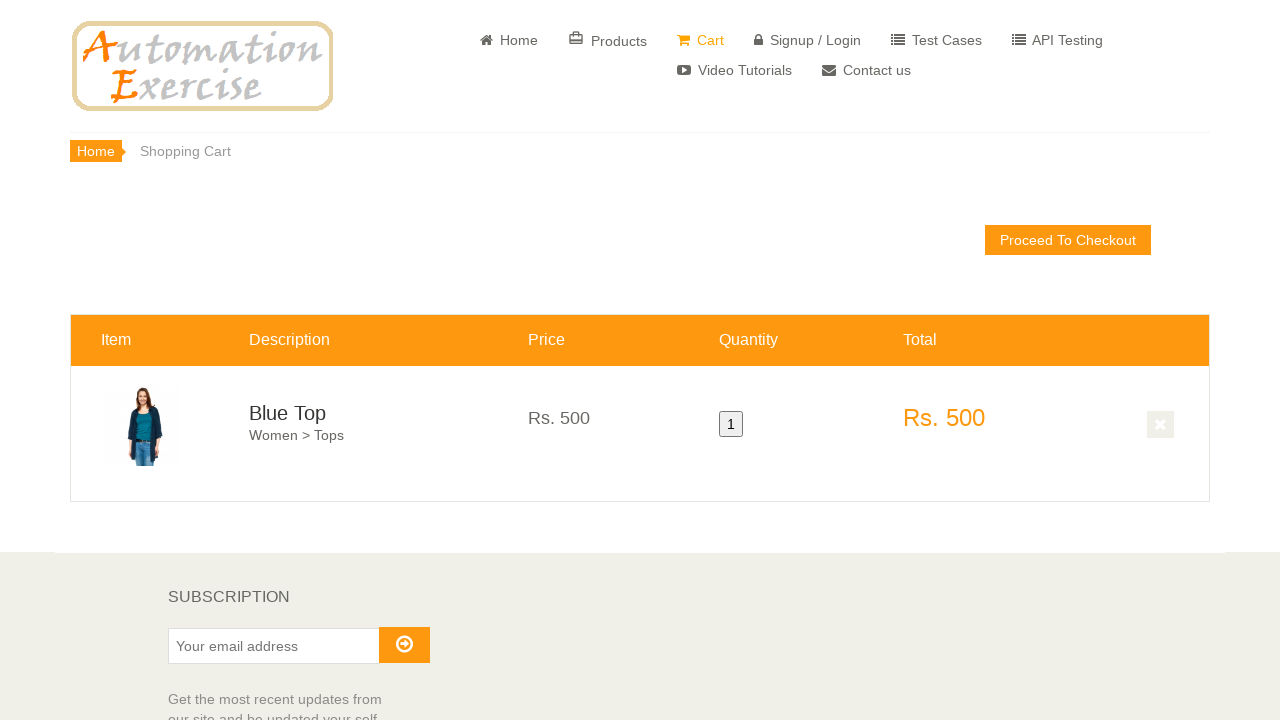

Cart page loaded and cart info displayed
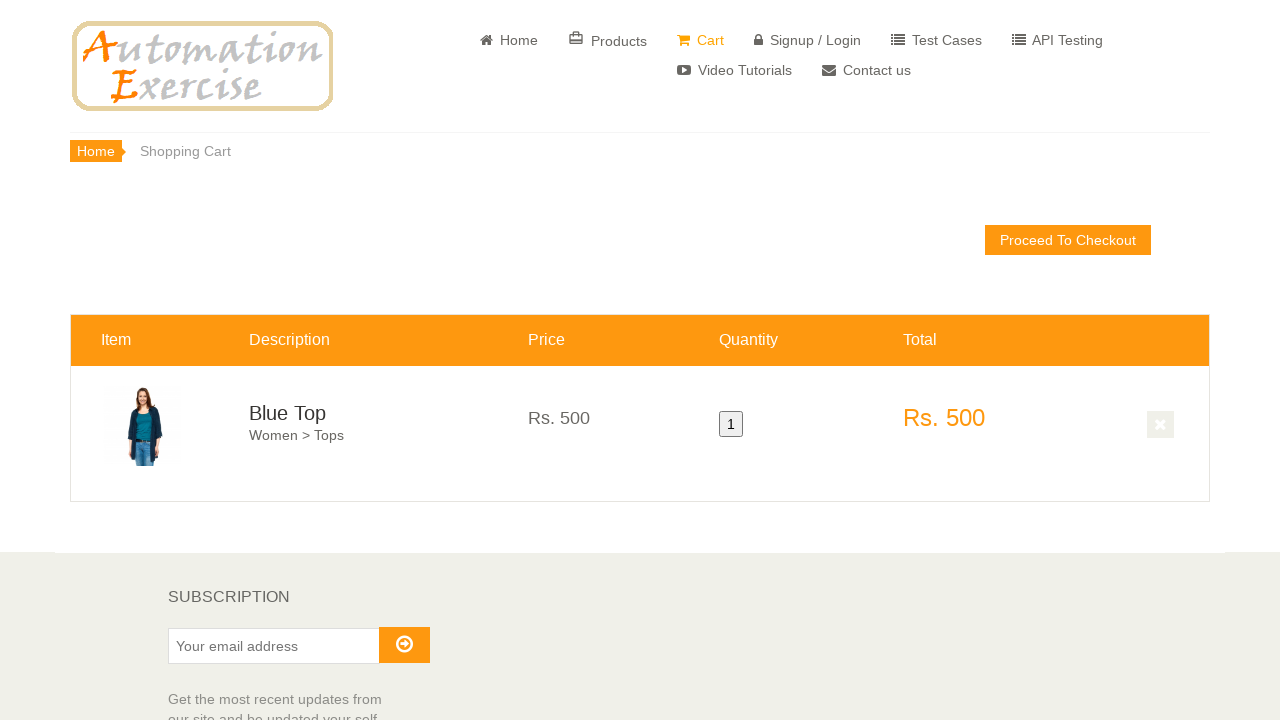

Clicked 'X' button to remove product from cart at (1161, 425) on .cart_quantity_delete
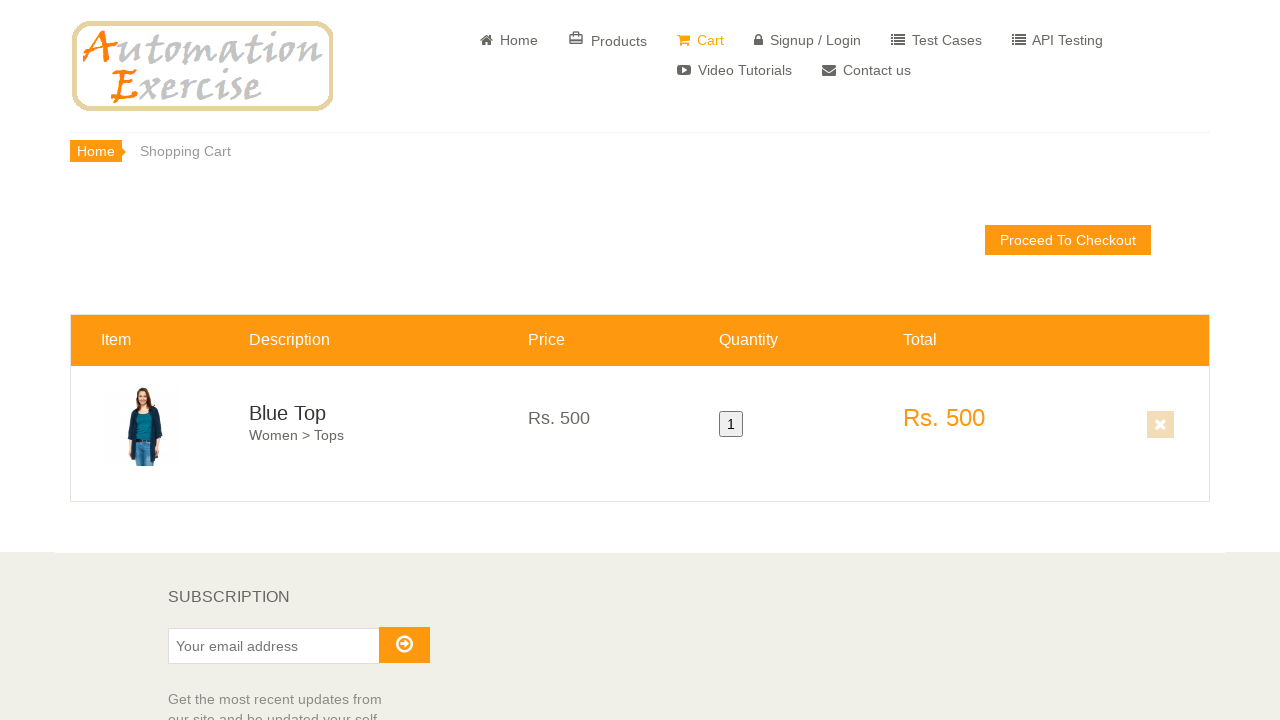

Product successfully removed from cart - empty cart message displayed
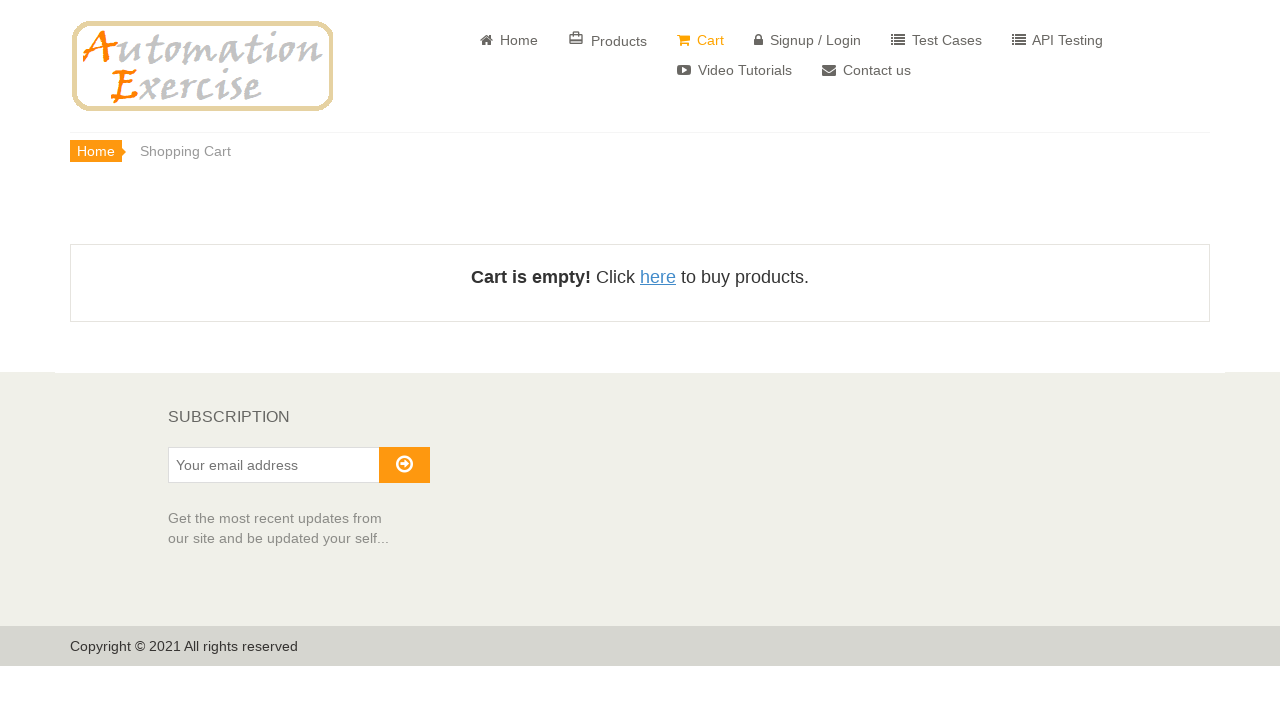

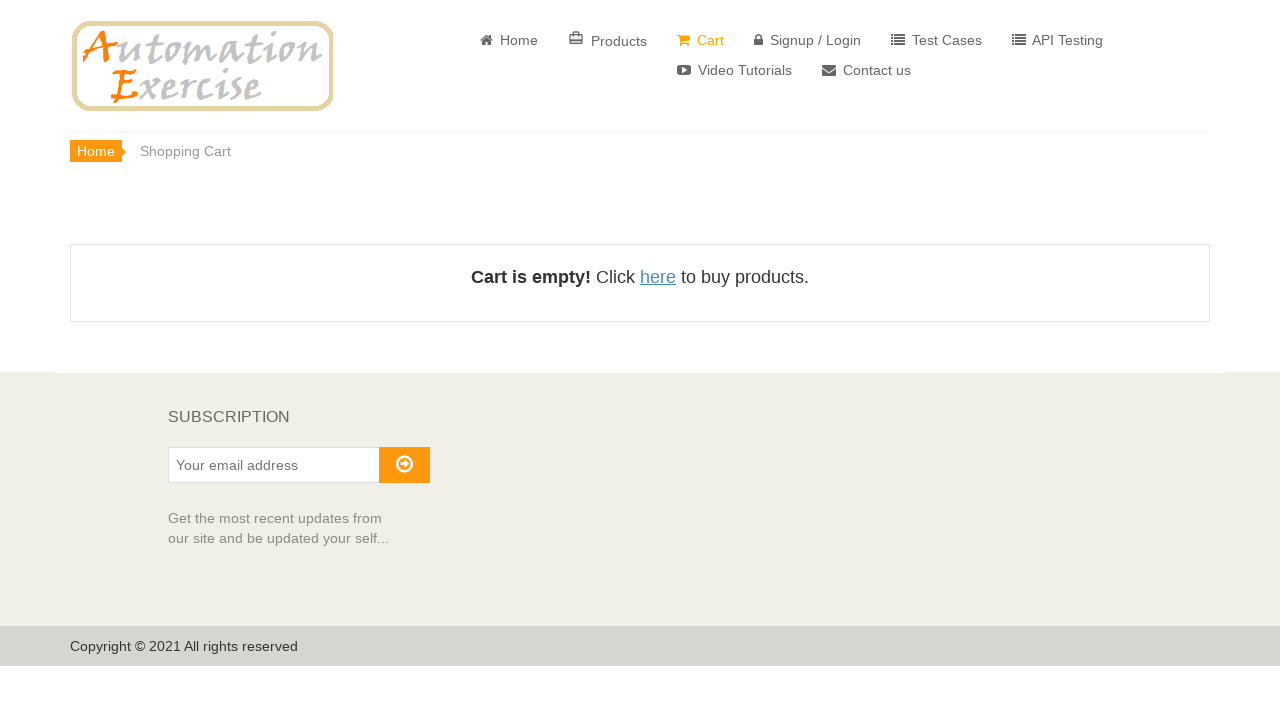